Navigates to an automation practice page, scrolls to a table, and verifies the table structure by counting rows and columns

Starting URL: https://www.rahulshettyacademy.com/AutomationPractice/

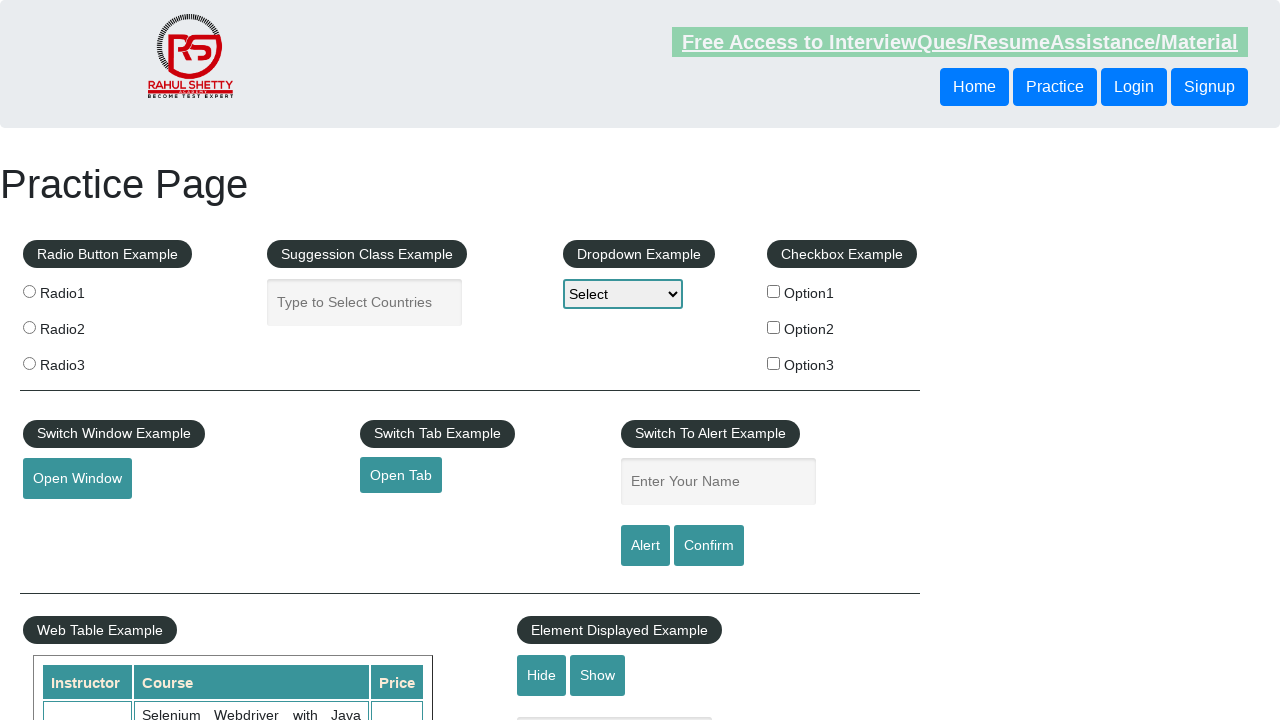

Scrolled down 700 pixels to view the table
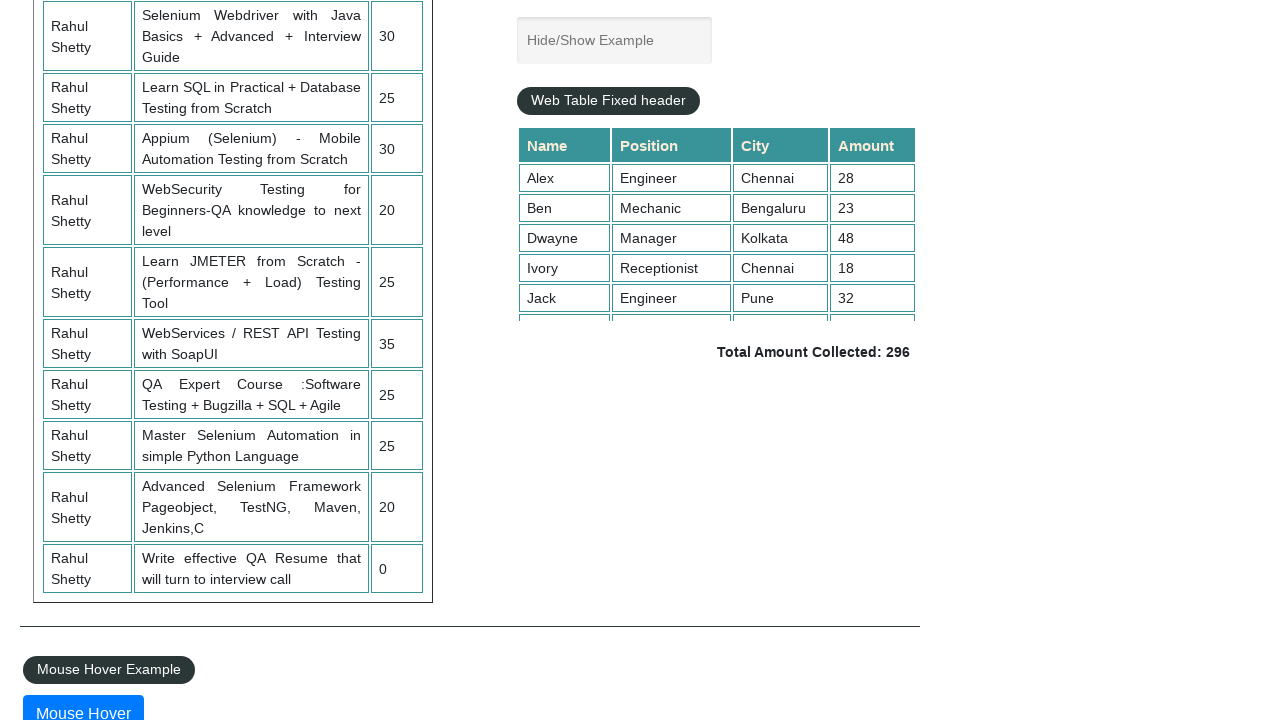

Table with id 'product' and name 'courses' is now visible
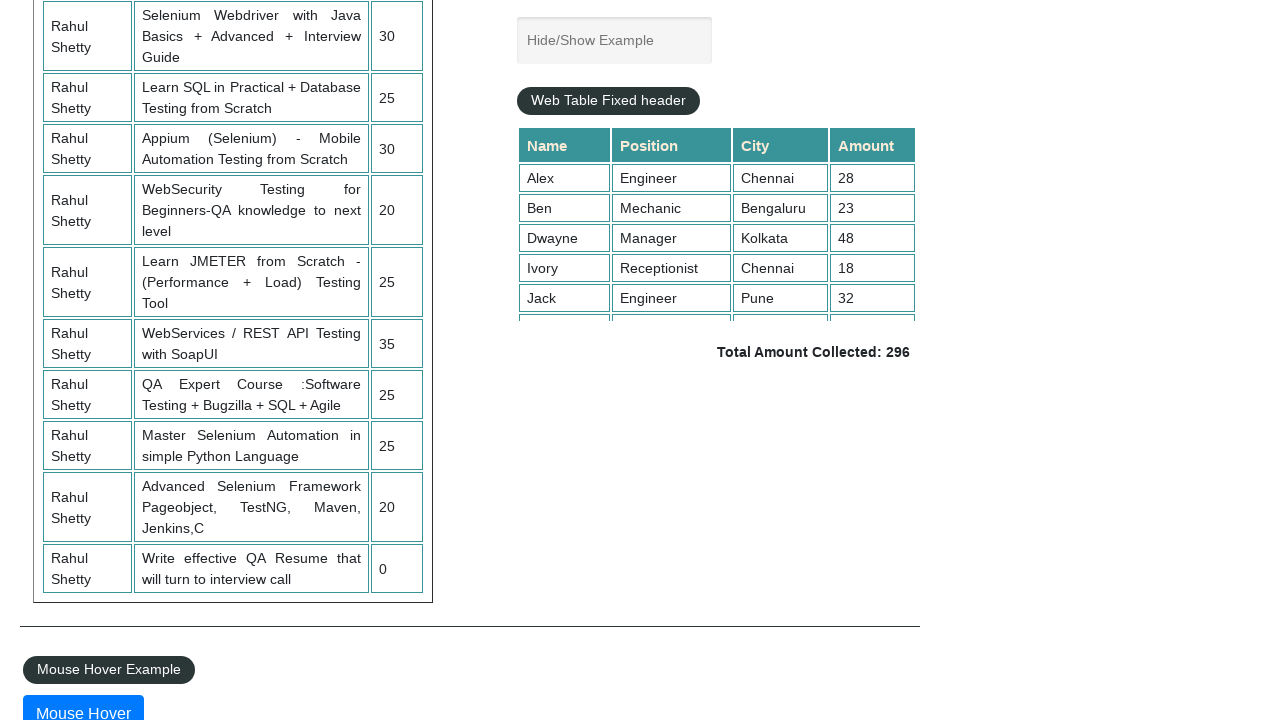

Counted table rows: 11 rows found
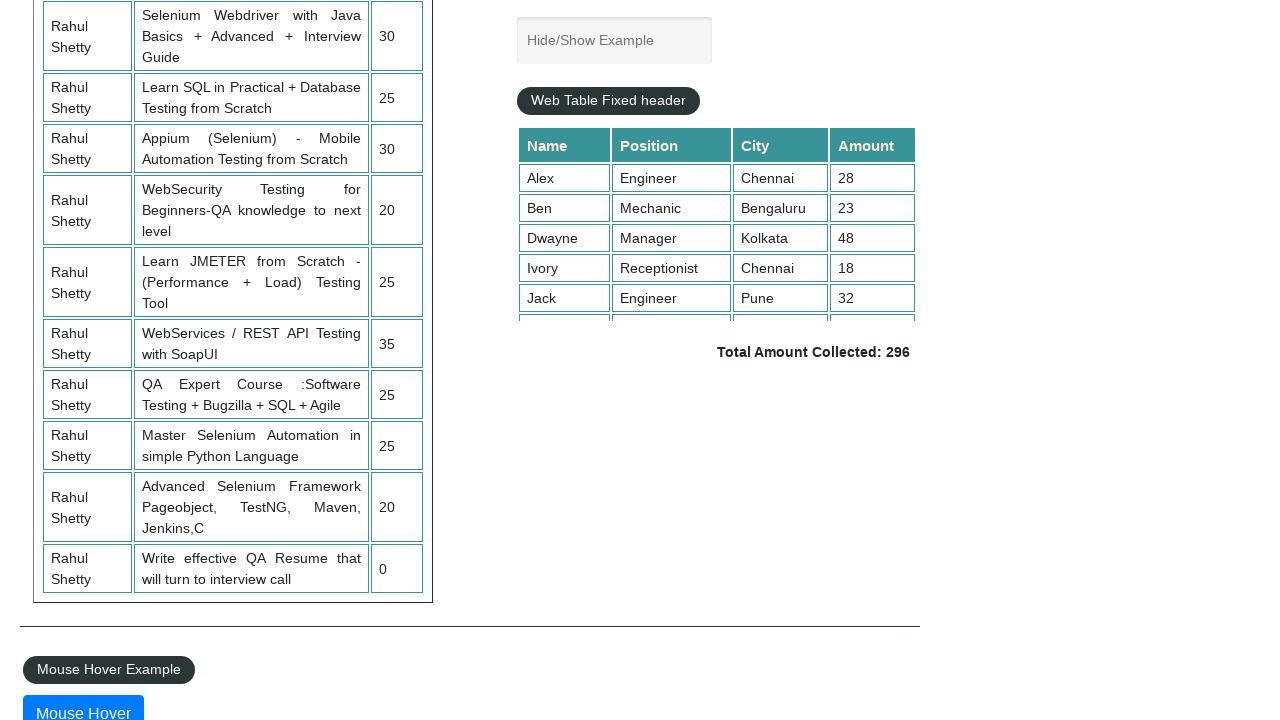

Counted table columns: 3 columns found
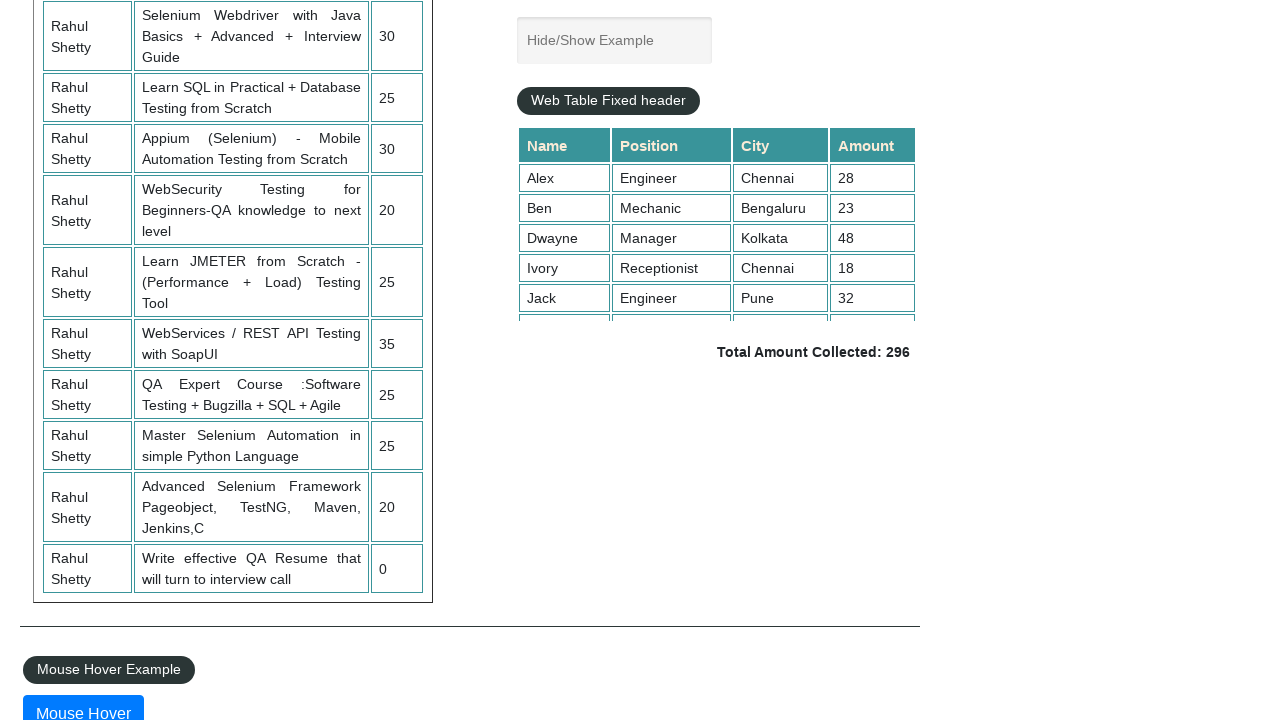

Retrieved third row data with 3 cells
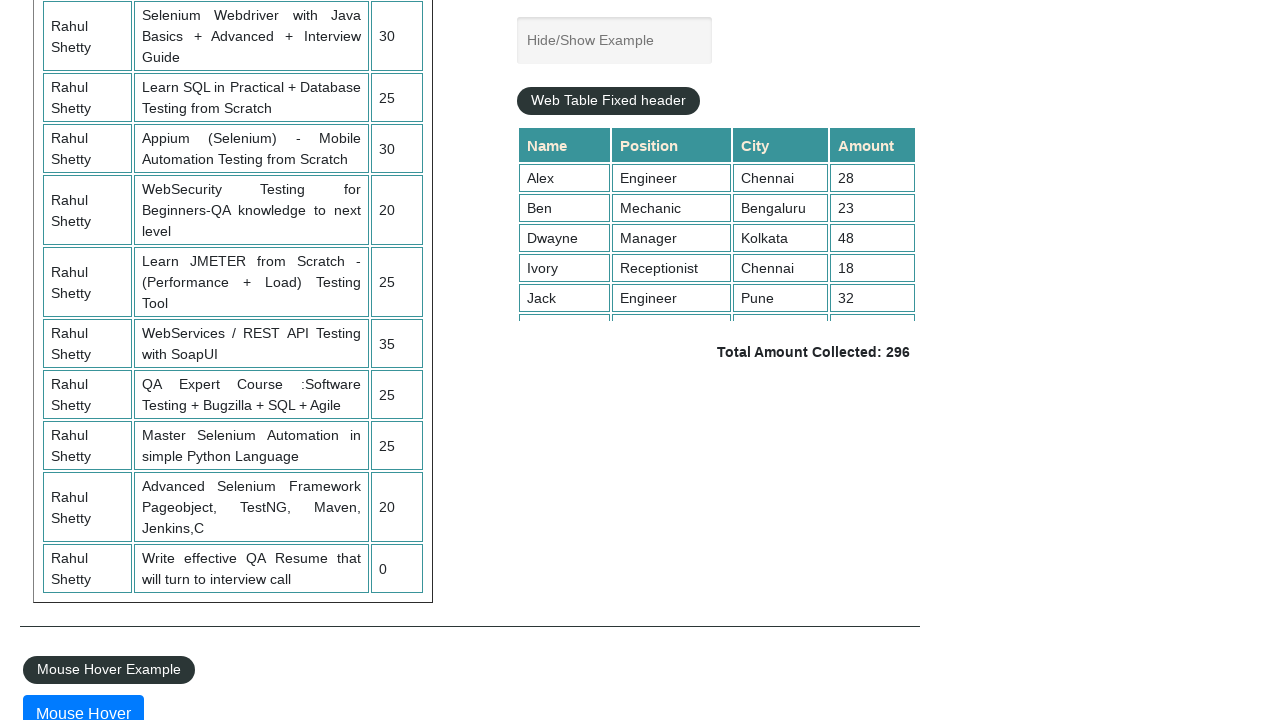

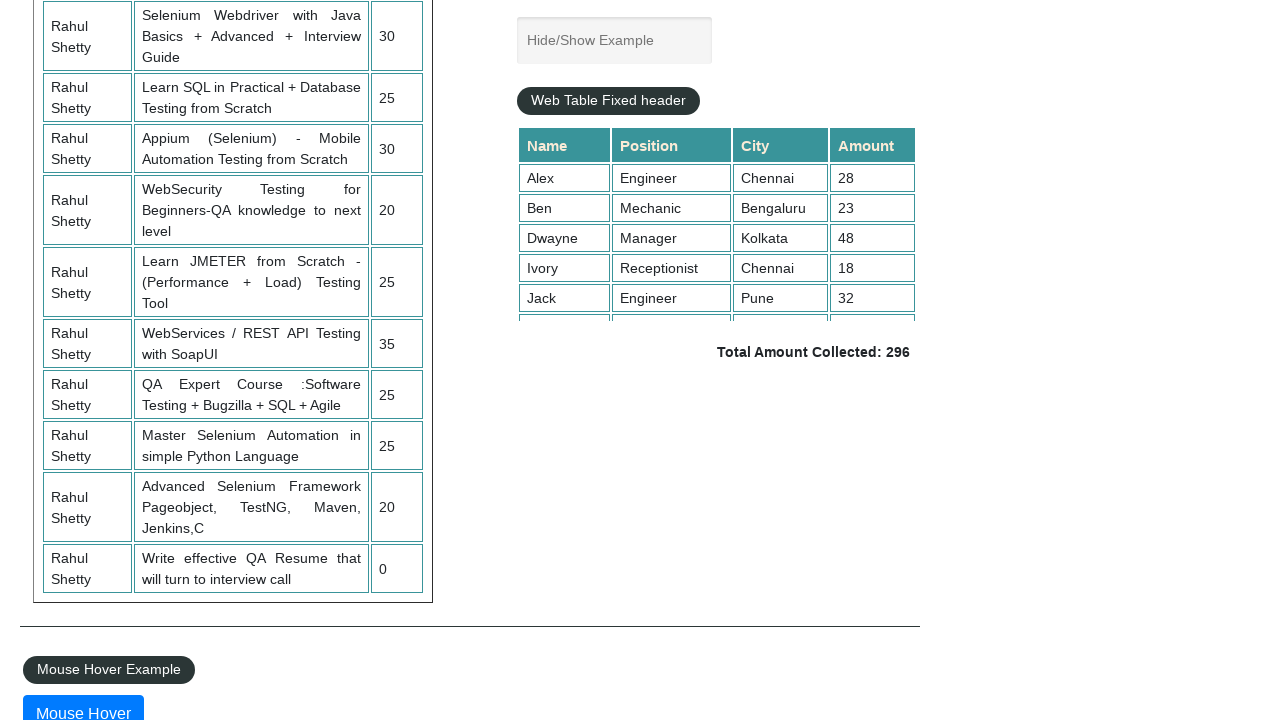